Tests navigation from the inputs page to the home page by clicking the "Home" link and verifying the page title changes to "Practice"

Starting URL: https://practice.cydeo.com/inputs

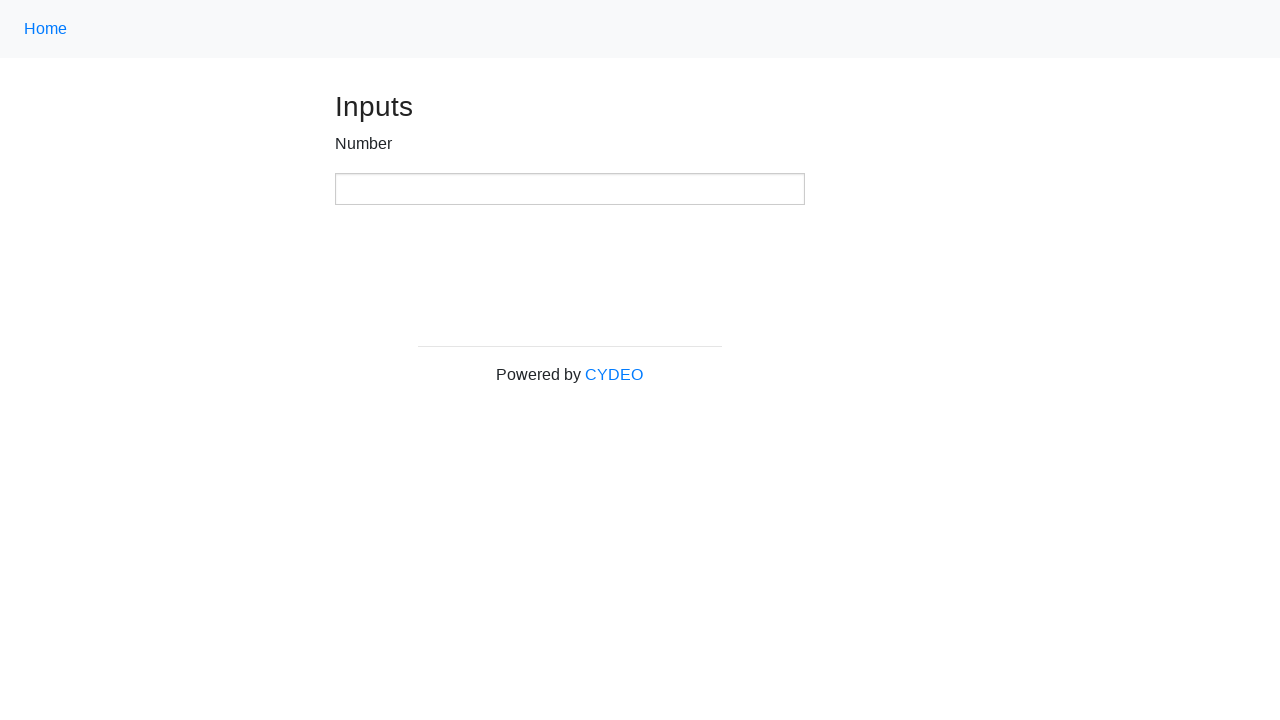

Clicked the Home link at (46, 29) on .nav-link
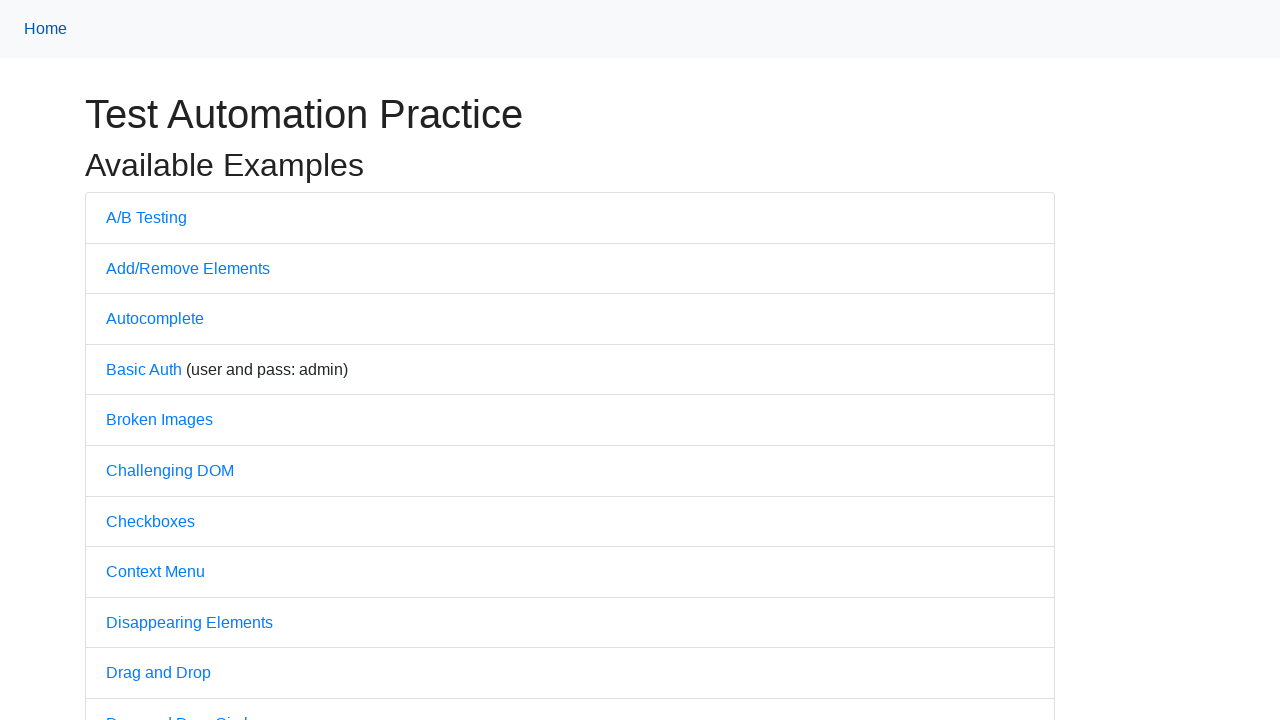

Navigation completed and DOM content loaded
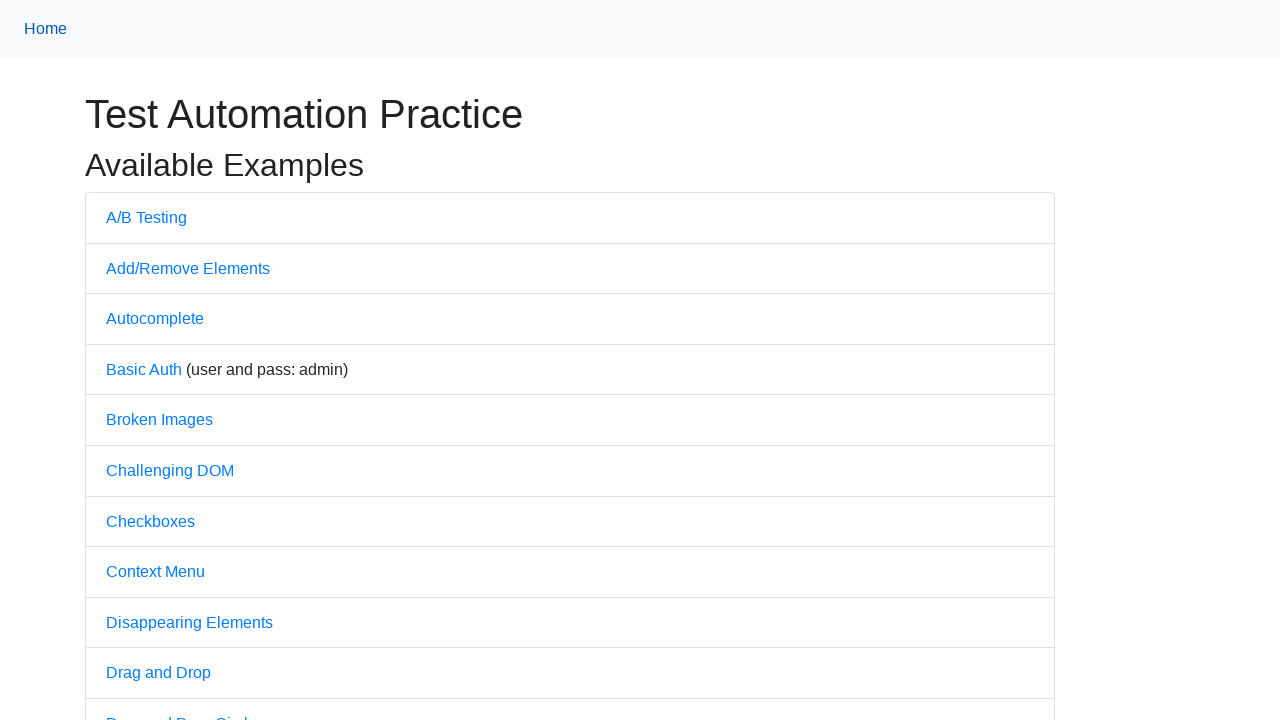

Verified page title is 'Practice'
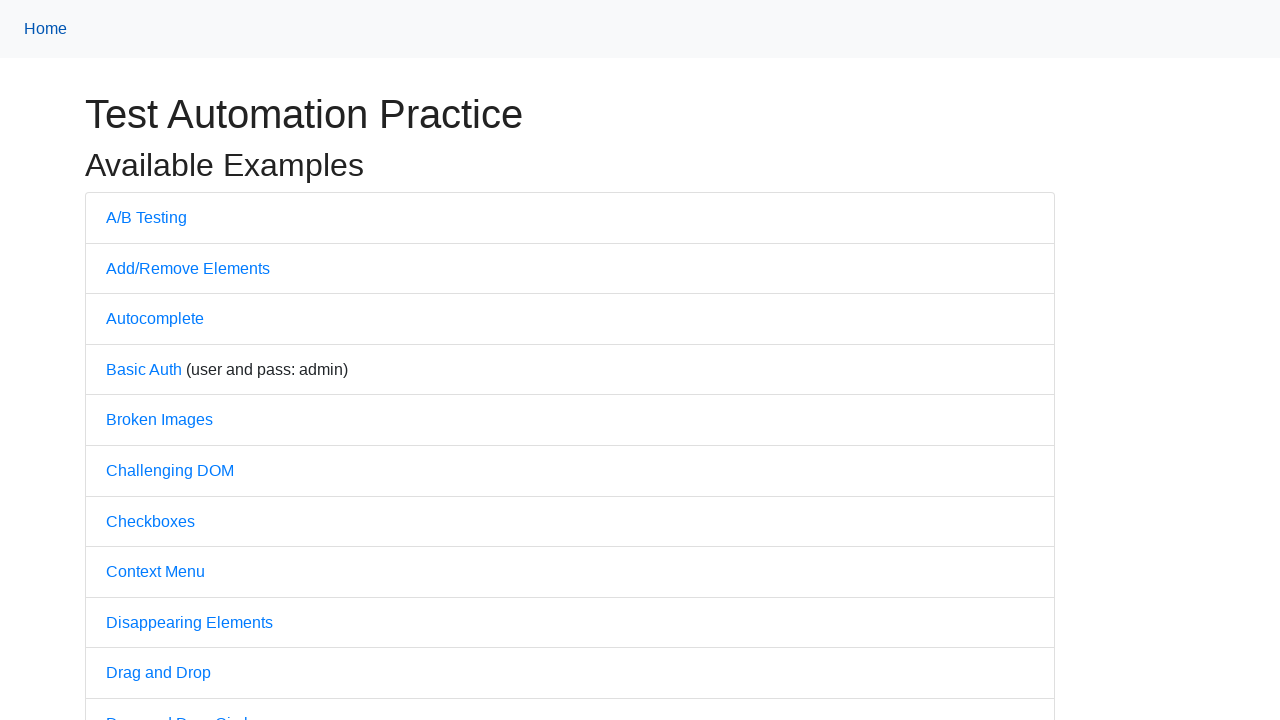

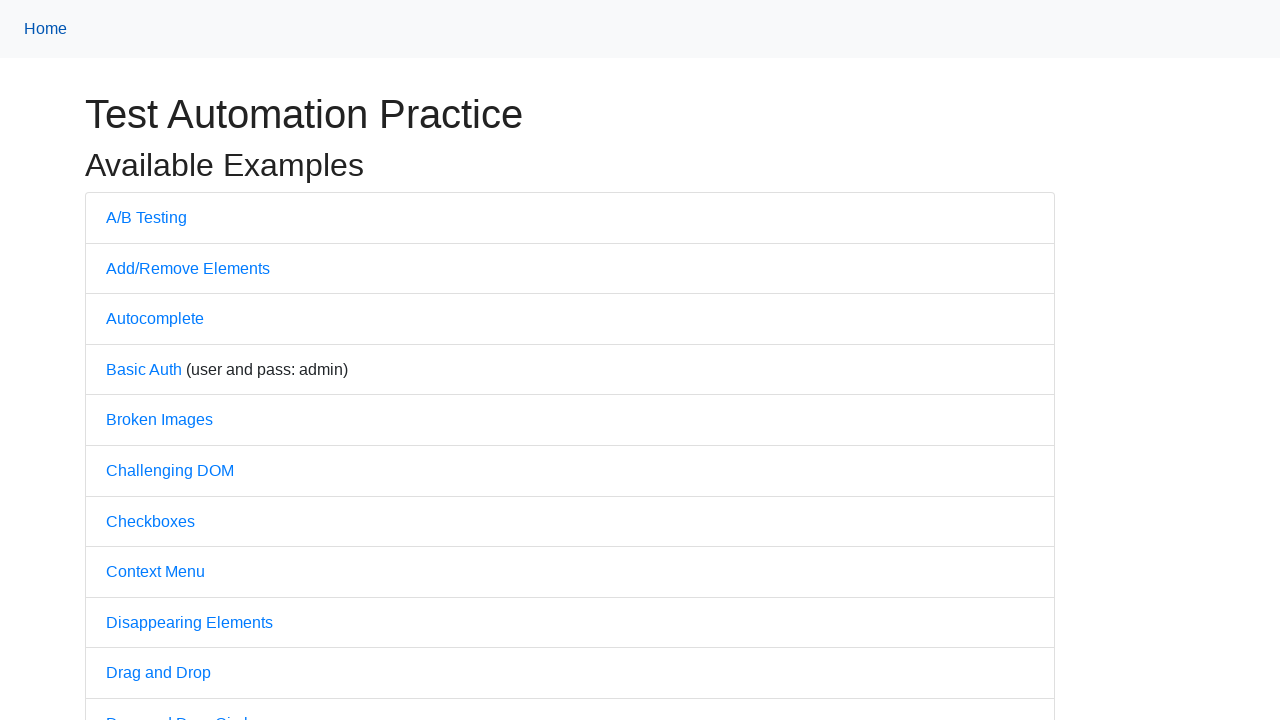